Tests iframe handling by navigating to the Frames section, switching into frame1 to read content, then switching to frame2.

Starting URL: https://demoqa.com/

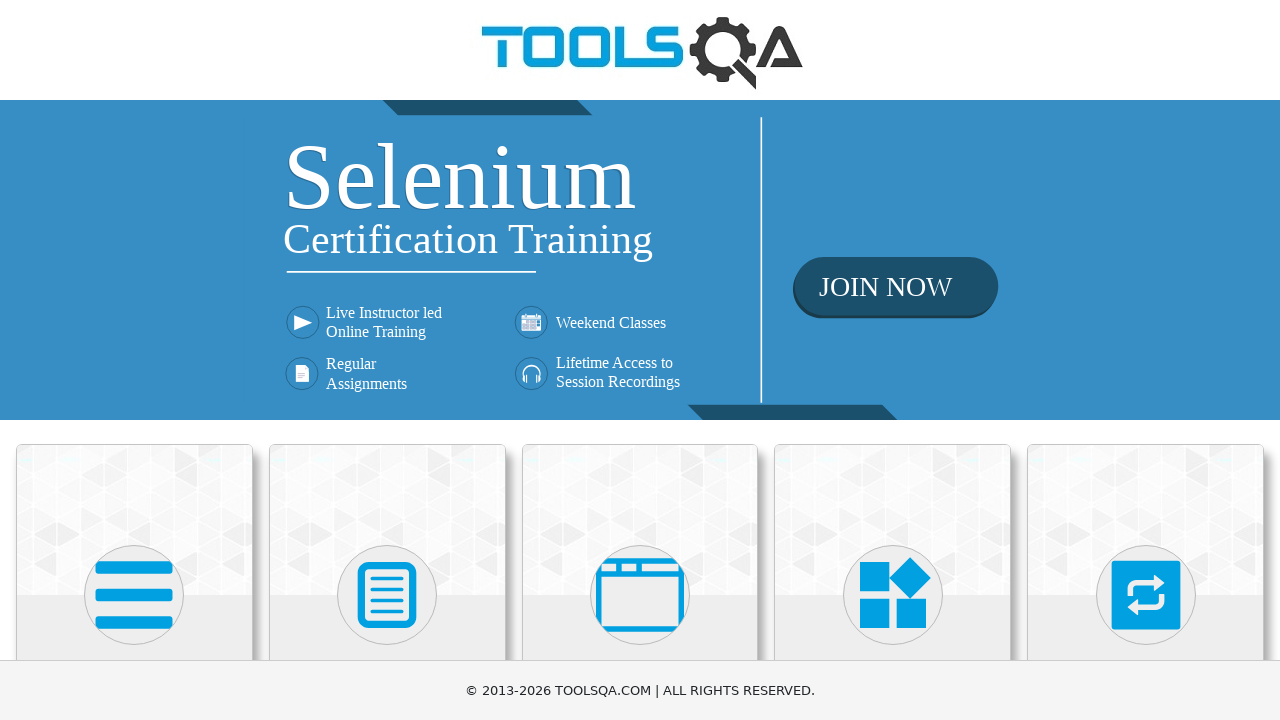

Clicked on 'Alerts, Frame & Windows' section at (640, 360) on xpath=//h5[text()='Alerts, Frame & Windows']
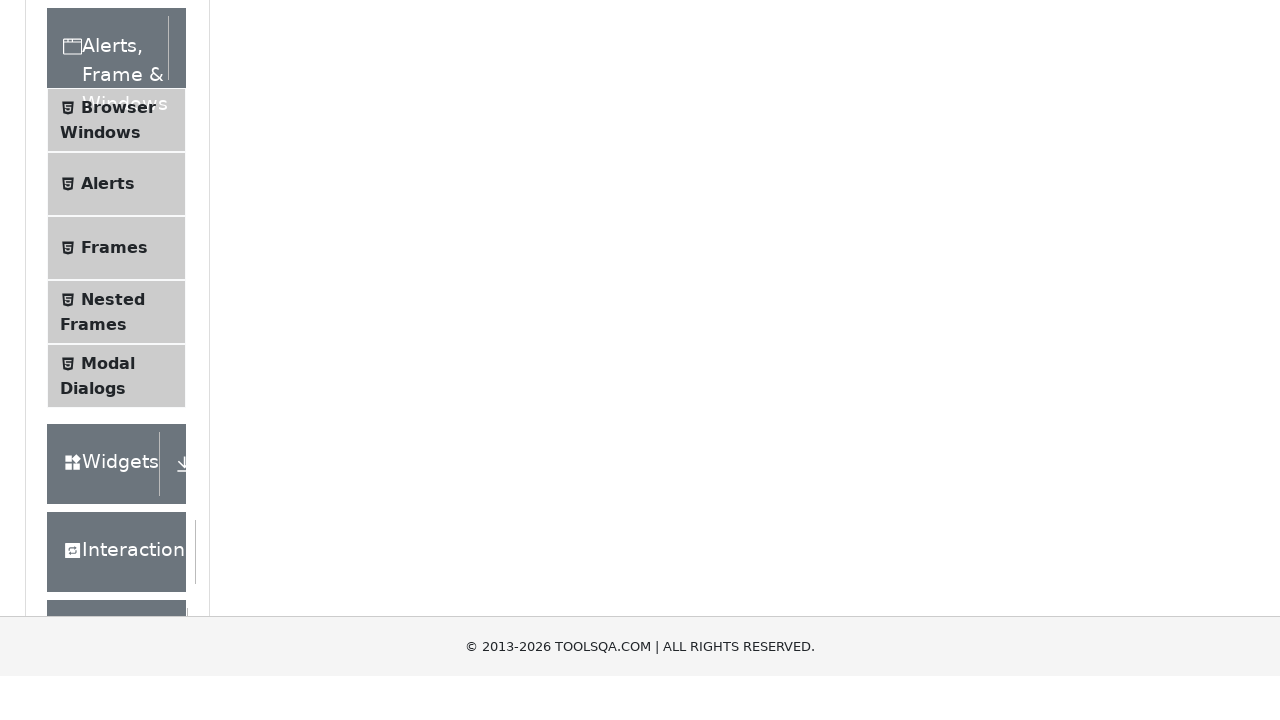

Clicked on 'Frames' menu item at (114, 565) on xpath=//span[text()='Frames']
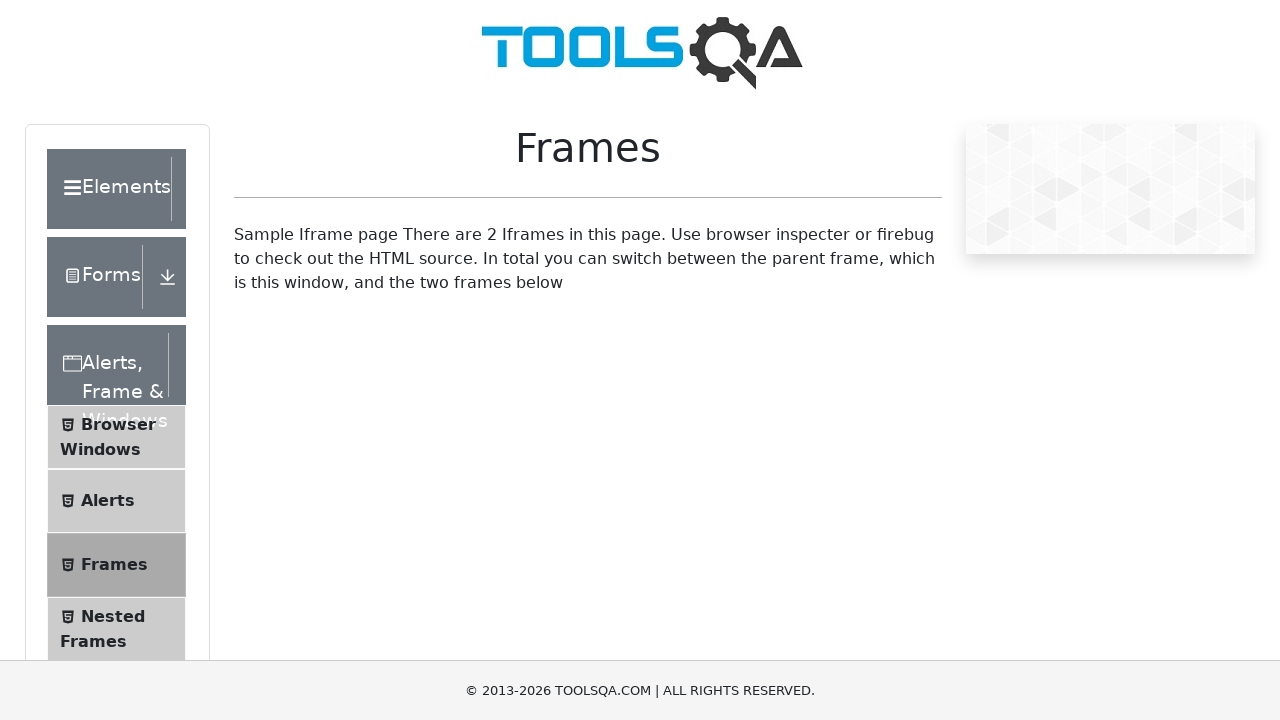

Located frame1
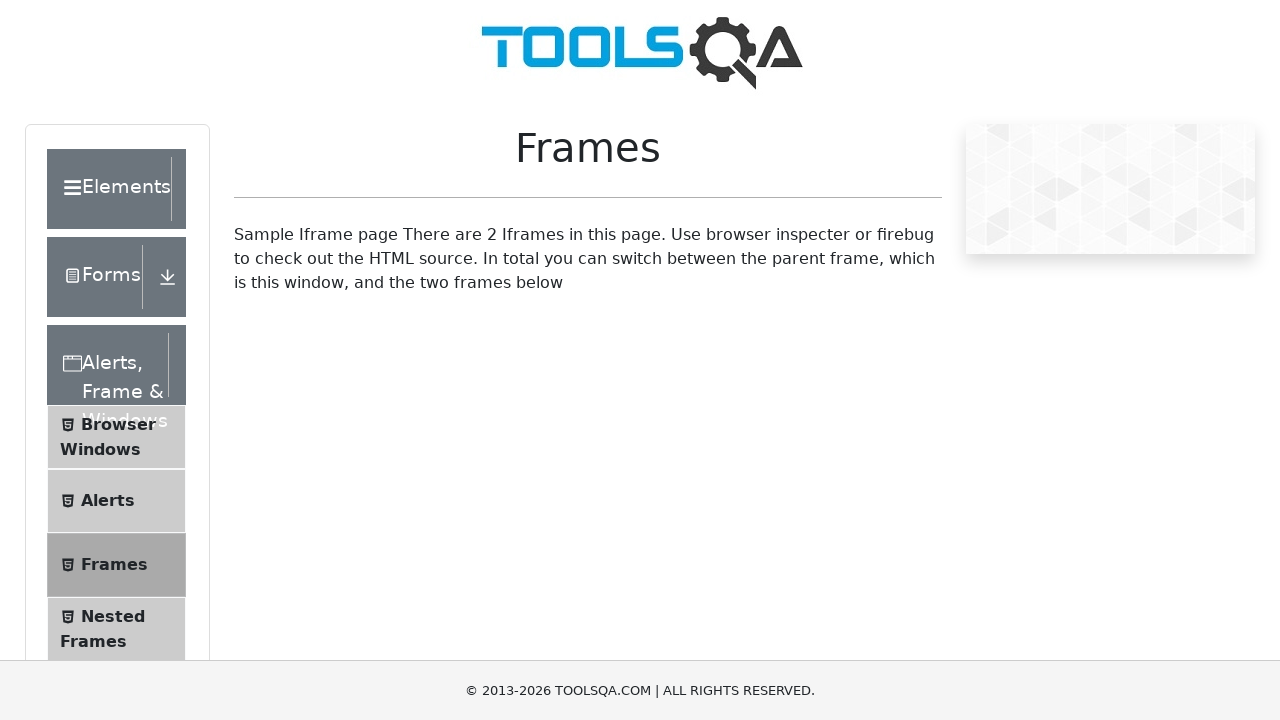

Frame1 content loaded - sampleHeading element found
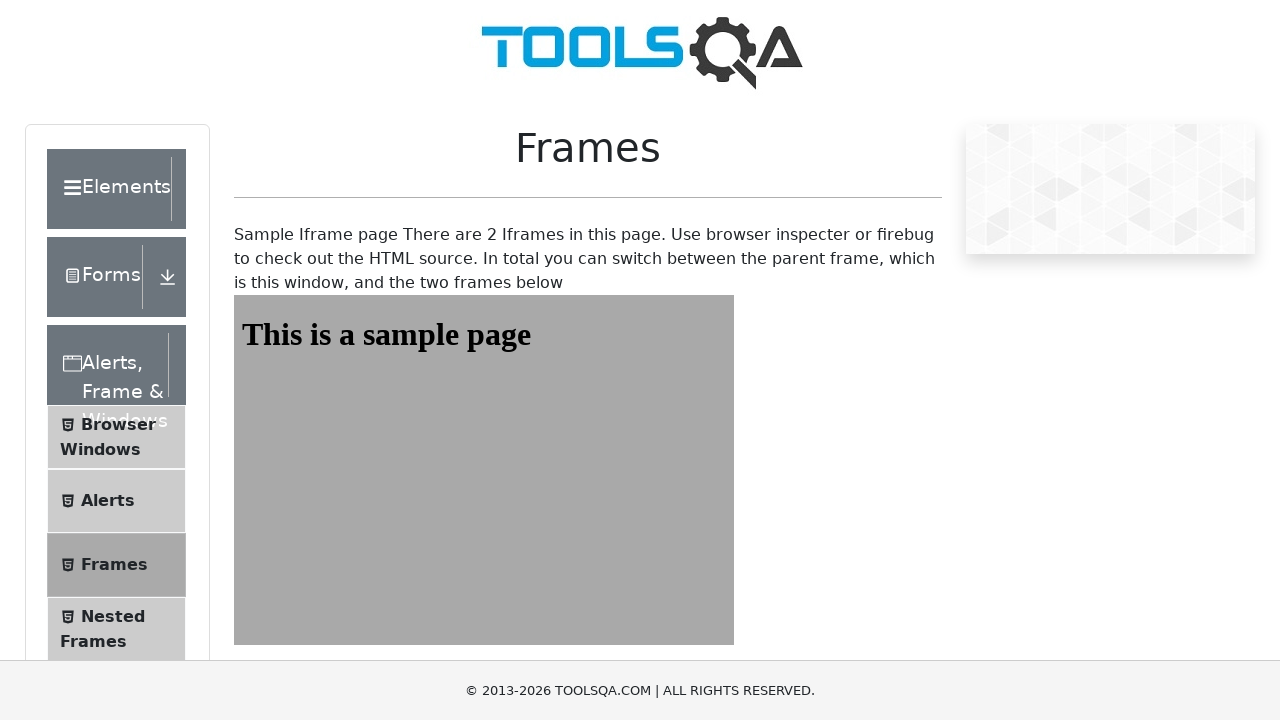

Located frame2
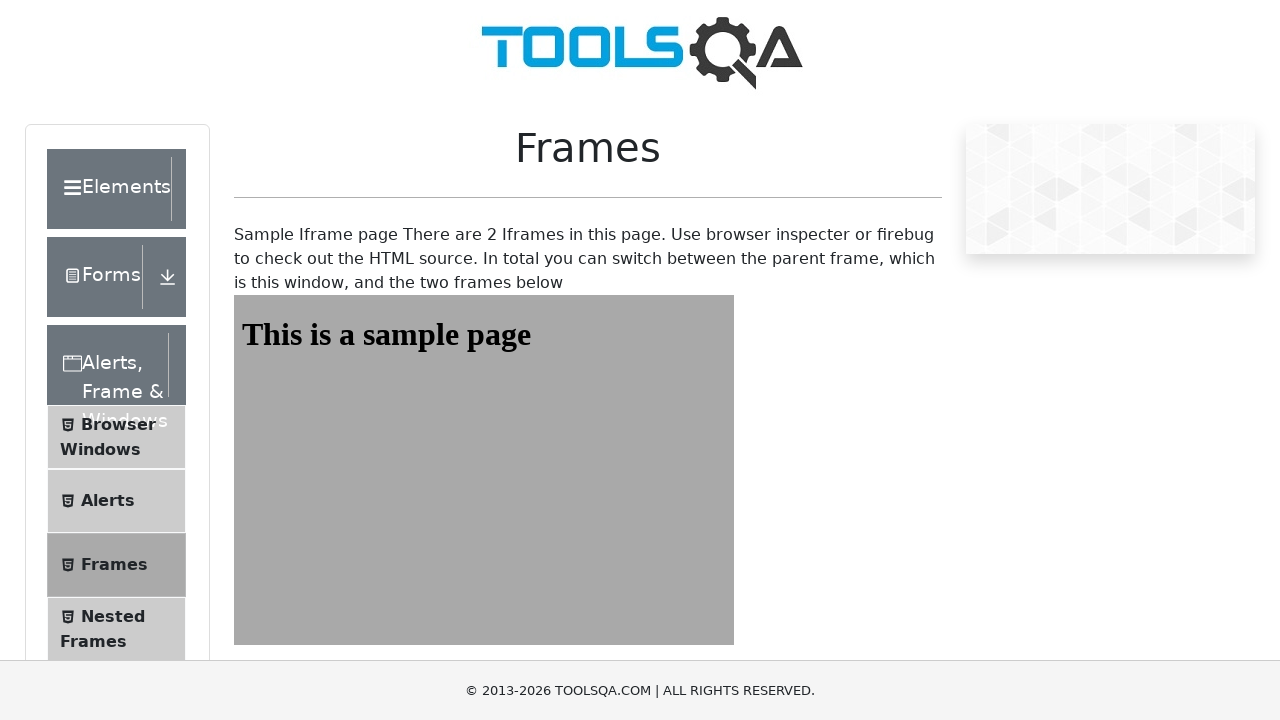

Frame2 content loaded - sampleHeading element found
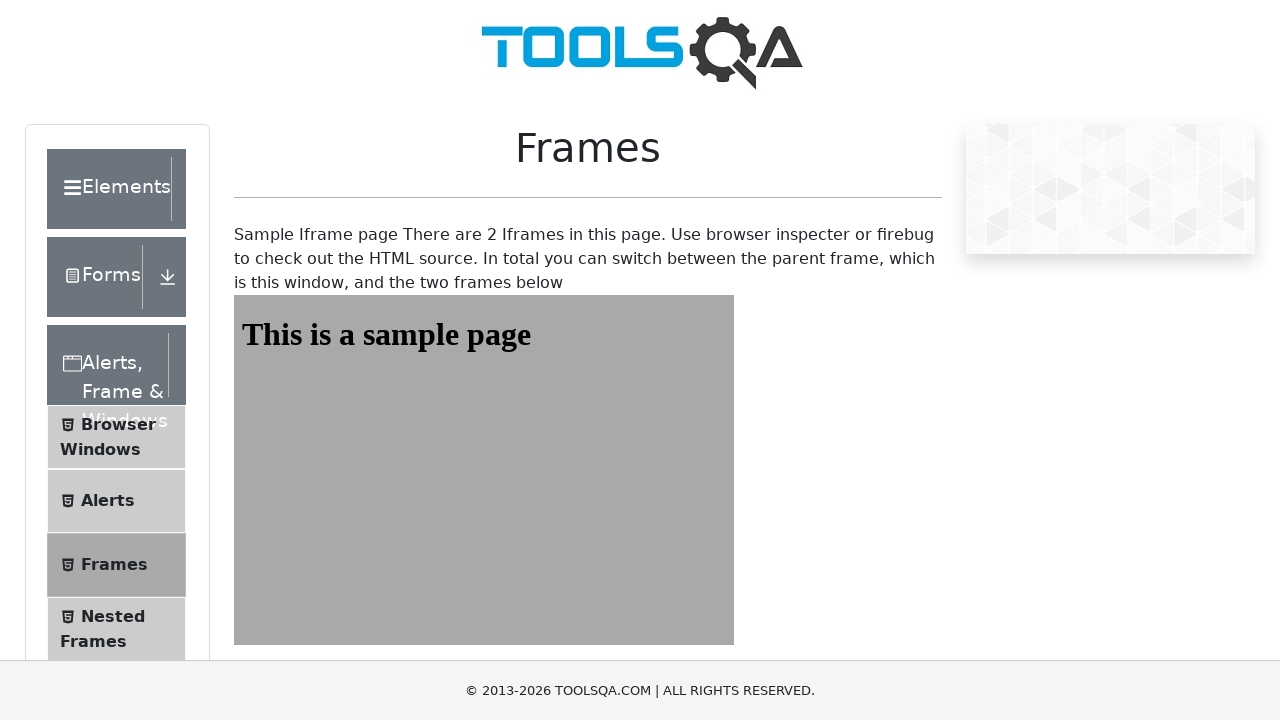

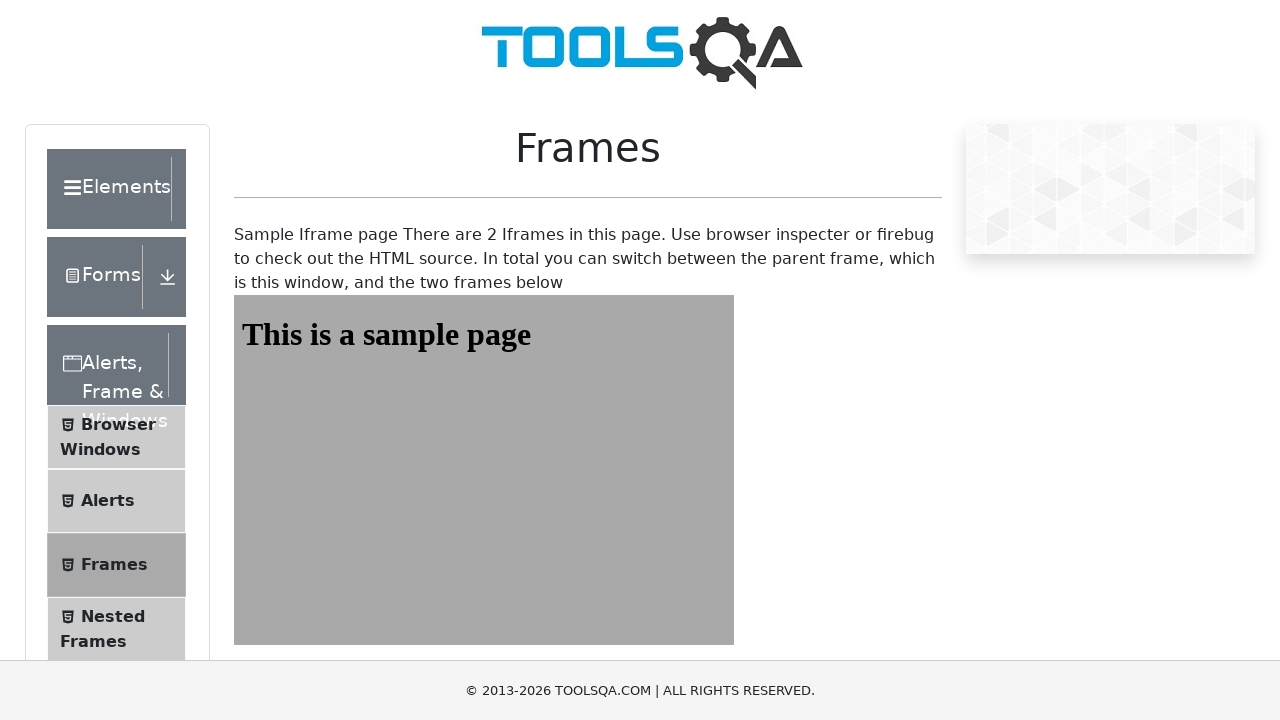